Tests clicking on the Topics navigation menu item on the Johns Hopkins Coronavirus Resource Center website

Starting URL: https://coronavirus.jhu.edu/

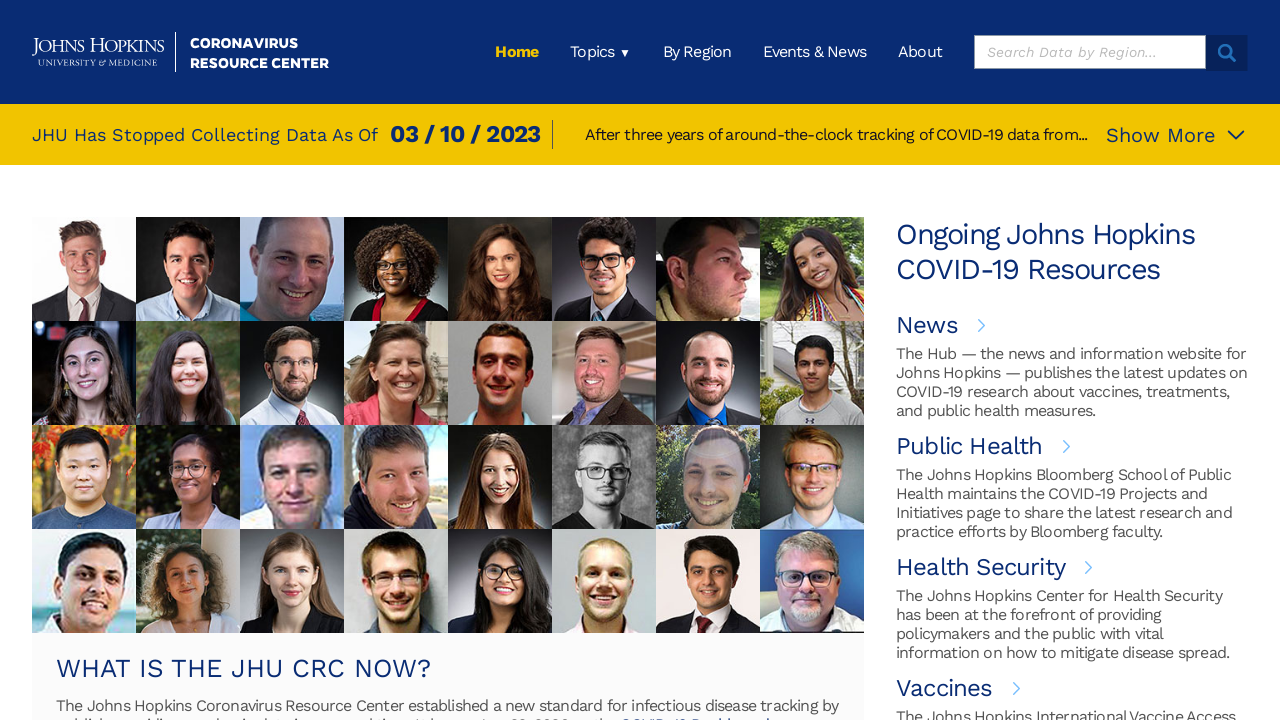

Navigated to Johns Hopkins Coronavirus Resource Center website
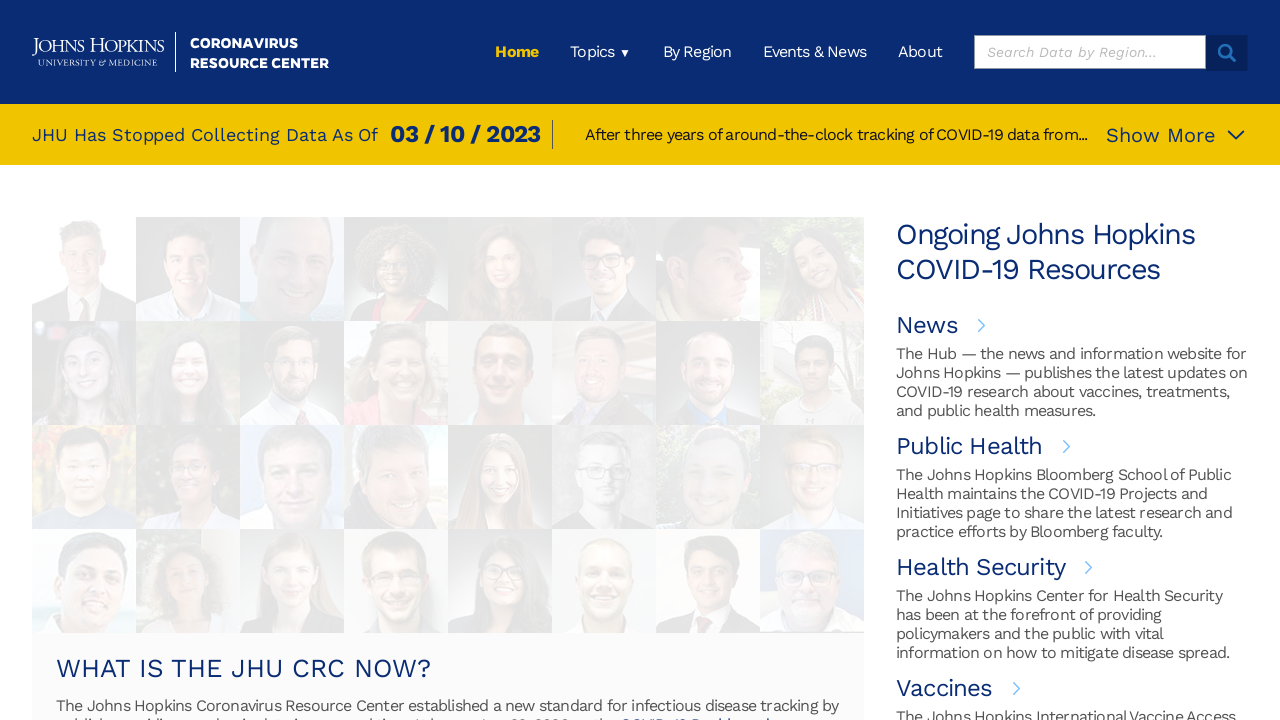

Clicked on Topics navigation menu item at (600, 52) on xpath=/html/body/div[1]/div/header/div/div[2]/ul/li[2]/div/div/span
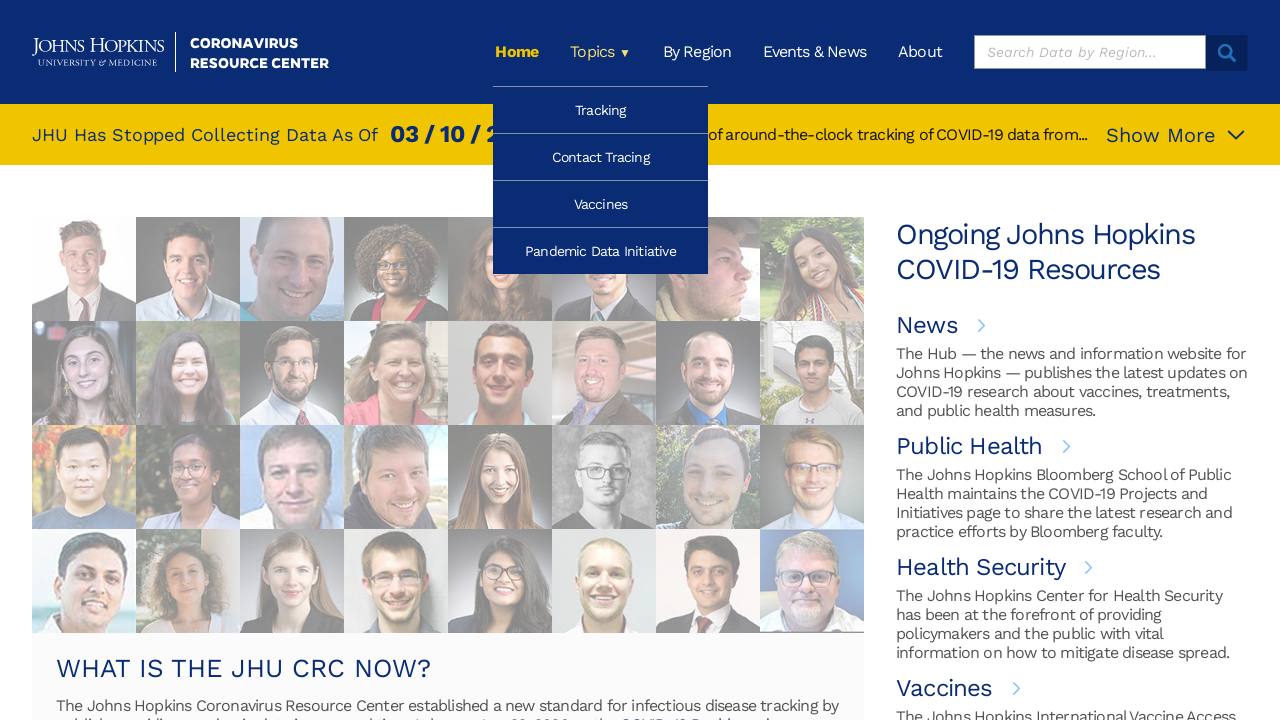

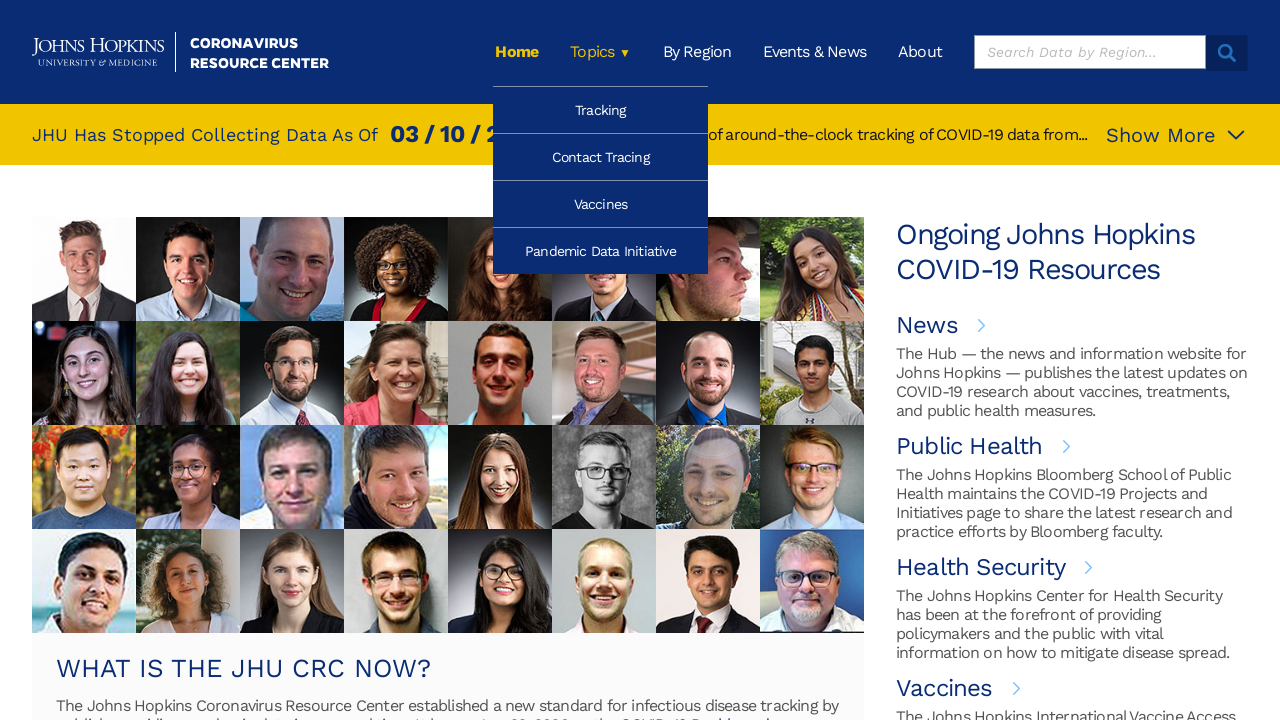